Tests dynamic loading functionality by clicking a button, waiting for a loading indicator to appear, and then waiting for it to disappear

Starting URL: https://the-internet.herokuapp.com/dynamic_loading/1

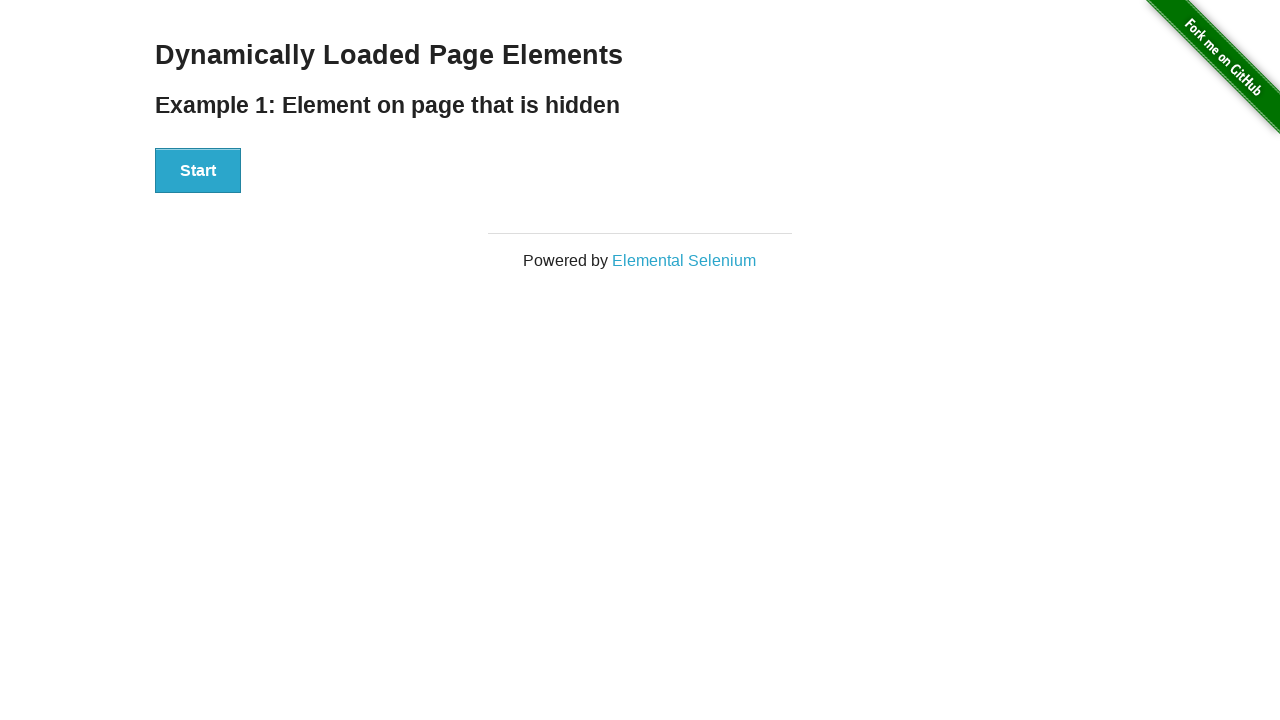

Clicked the start button to trigger dynamic loading at (198, 171) on button
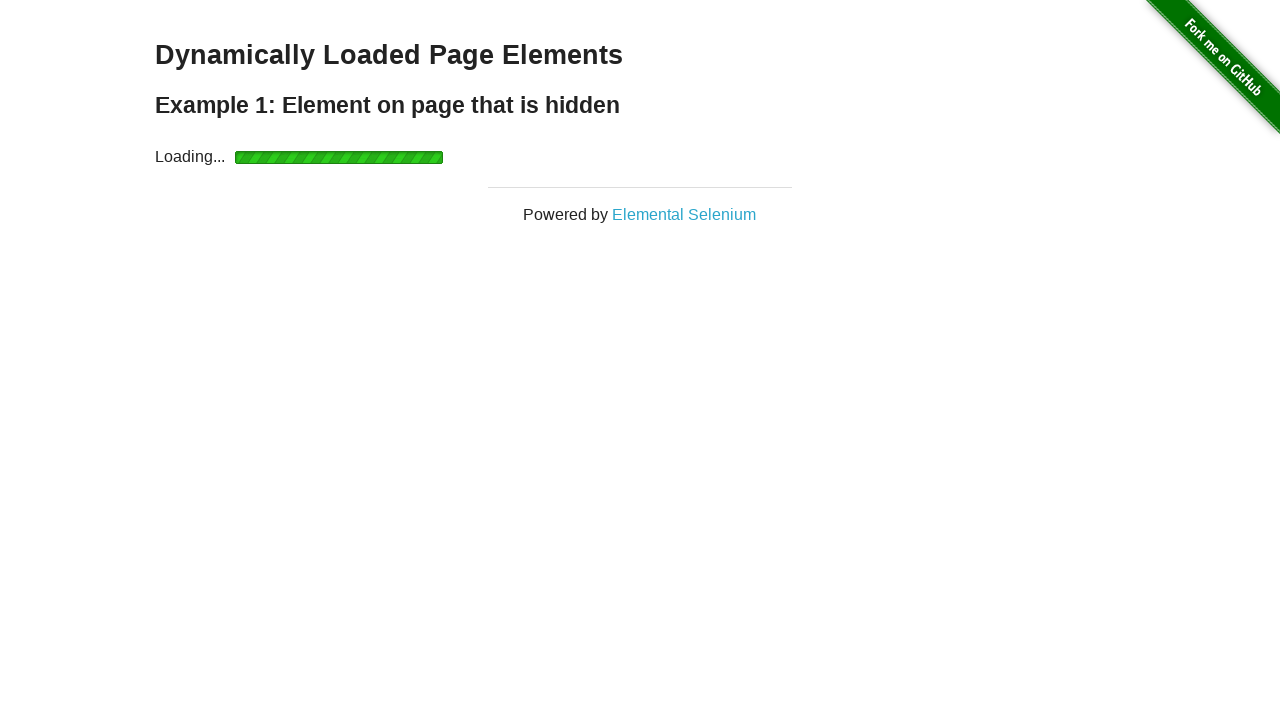

Loading indicator appeared
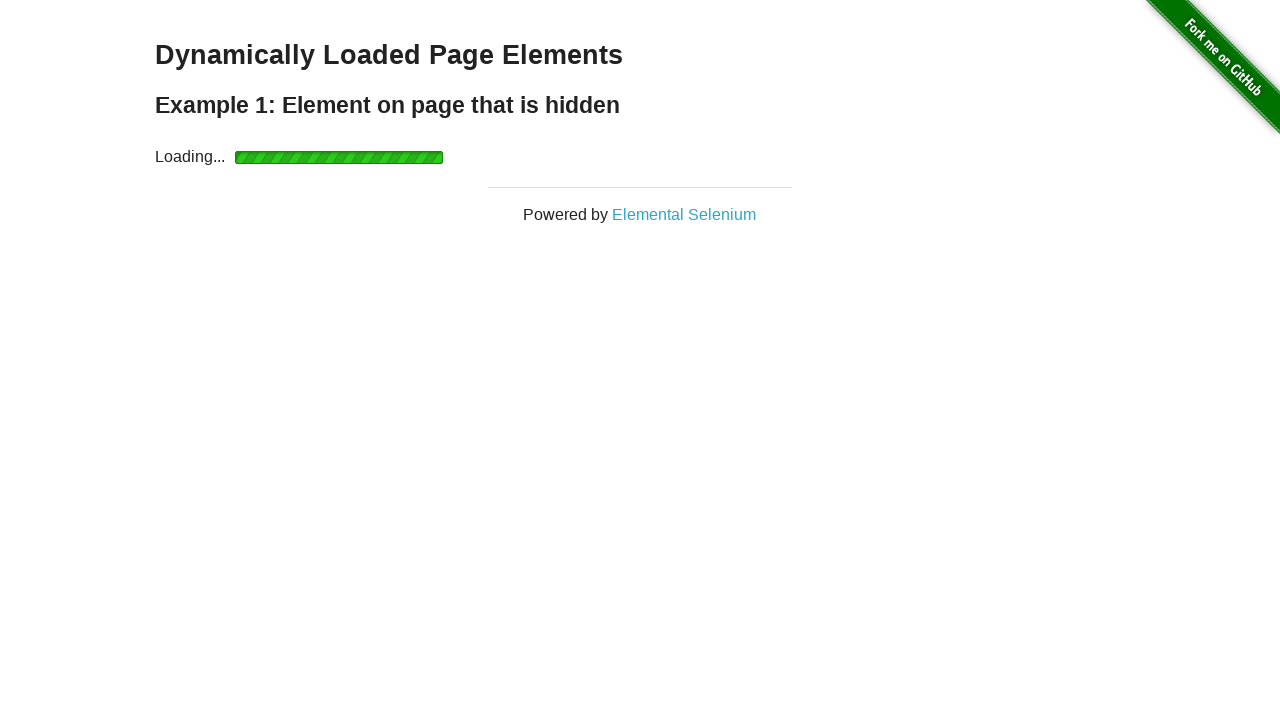

Loading indicator disappeared and content loaded
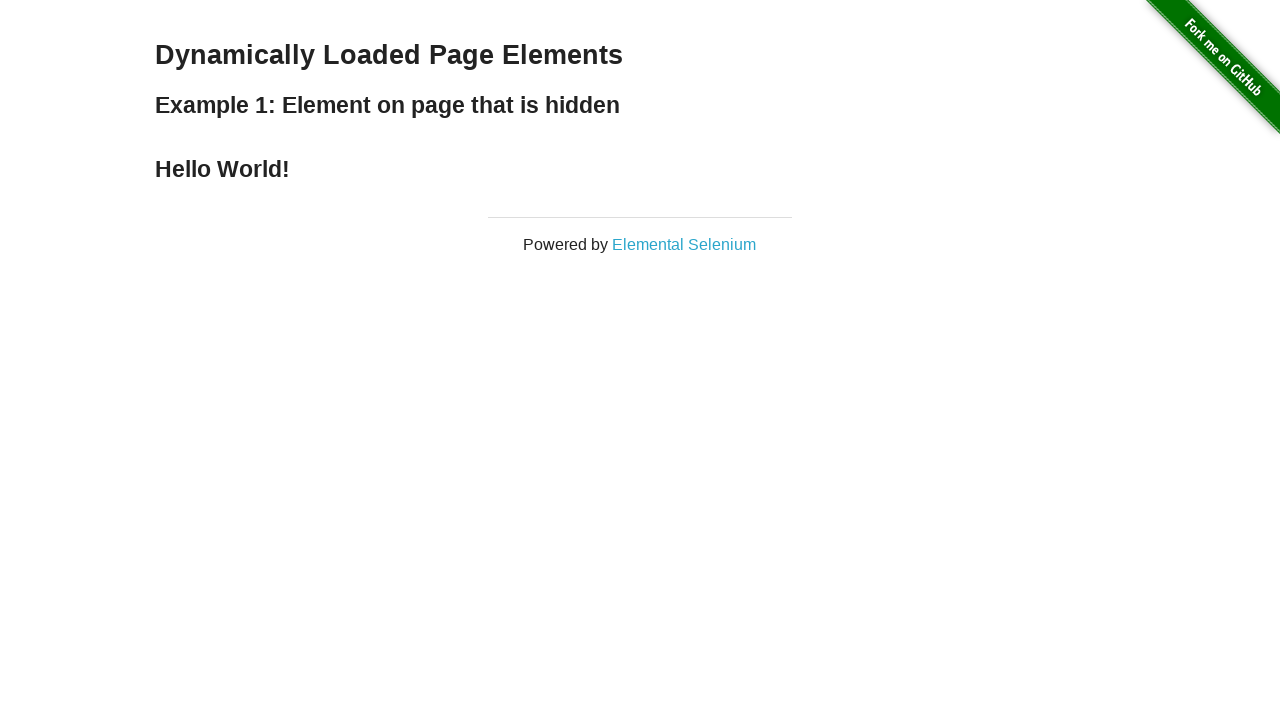

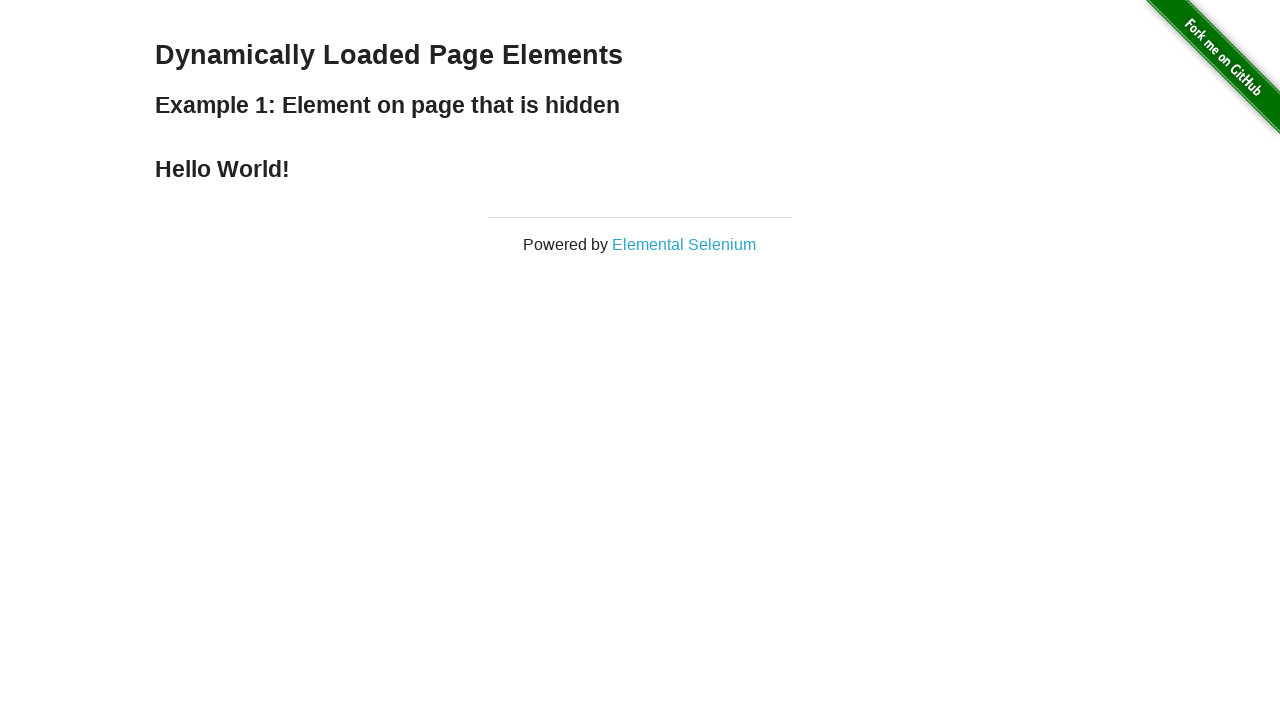